Tests Yopmail's temporary email service by entering an email address, navigating to the inbox, and accessing an email message using iframe switching

Starting URL: https://yopmail.com/

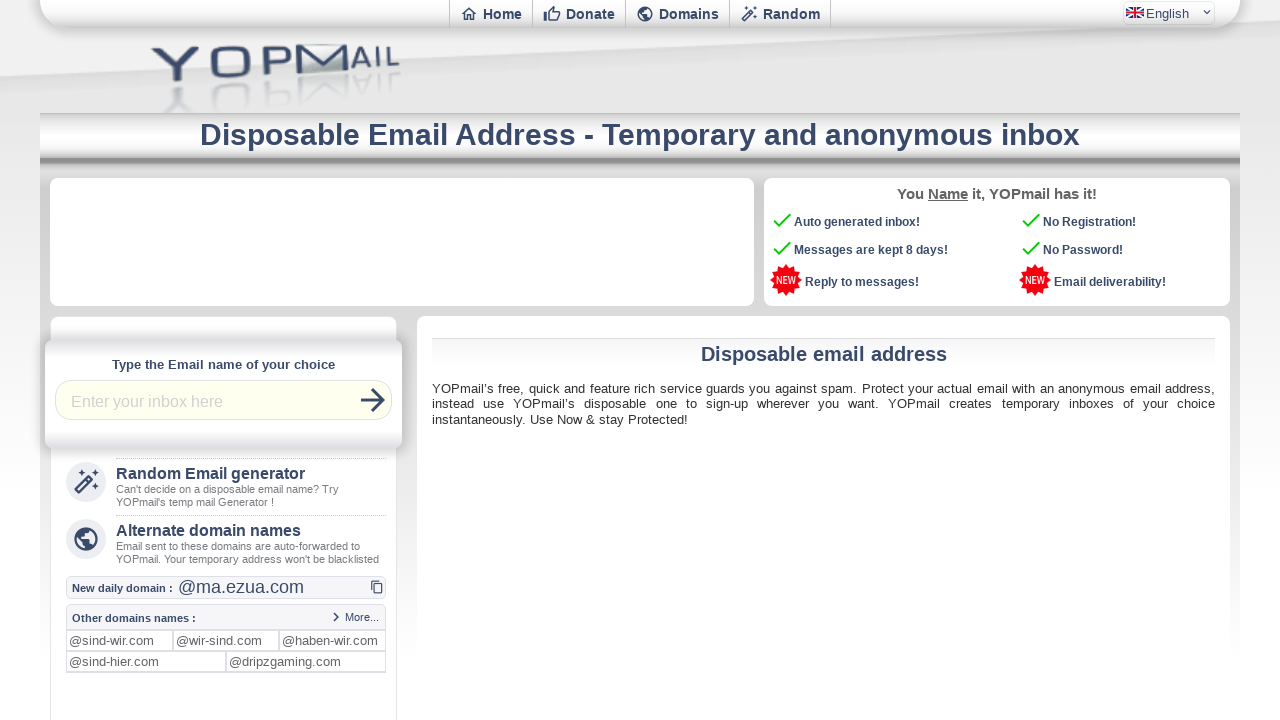

Filled login field with 'automationtest' on #login
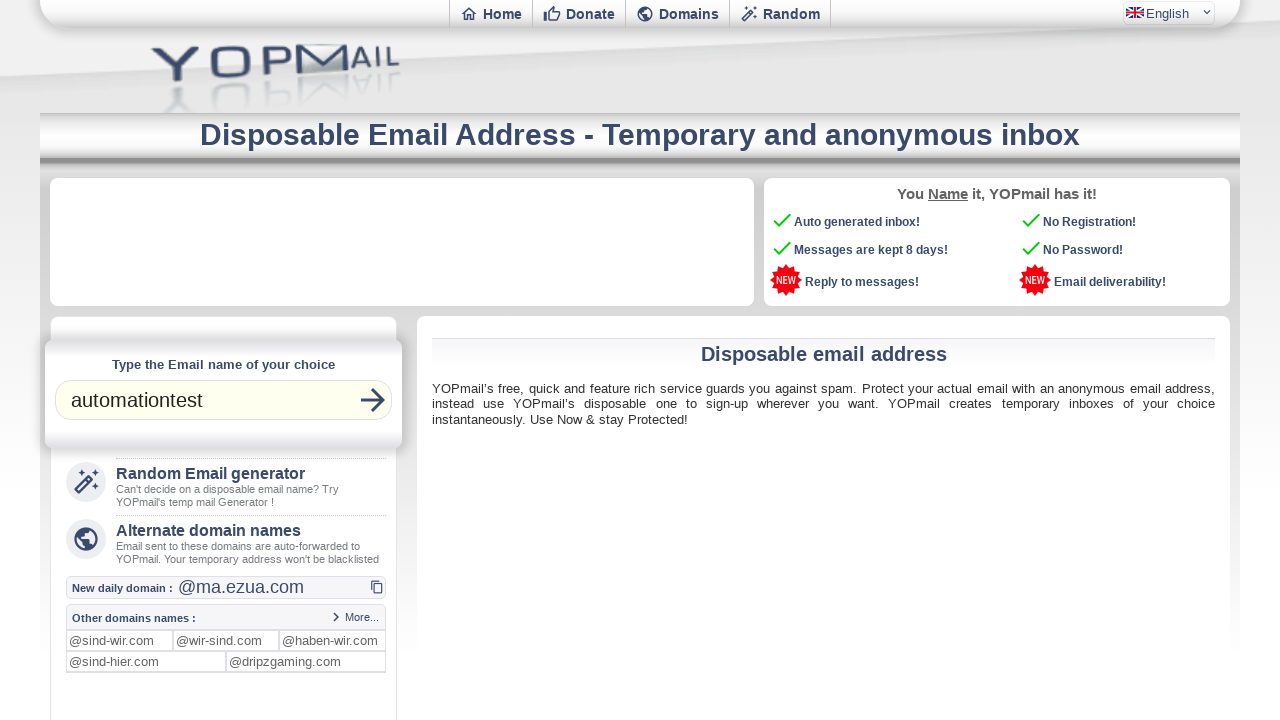

Clicked check inbox button at (373, 400) on button.md
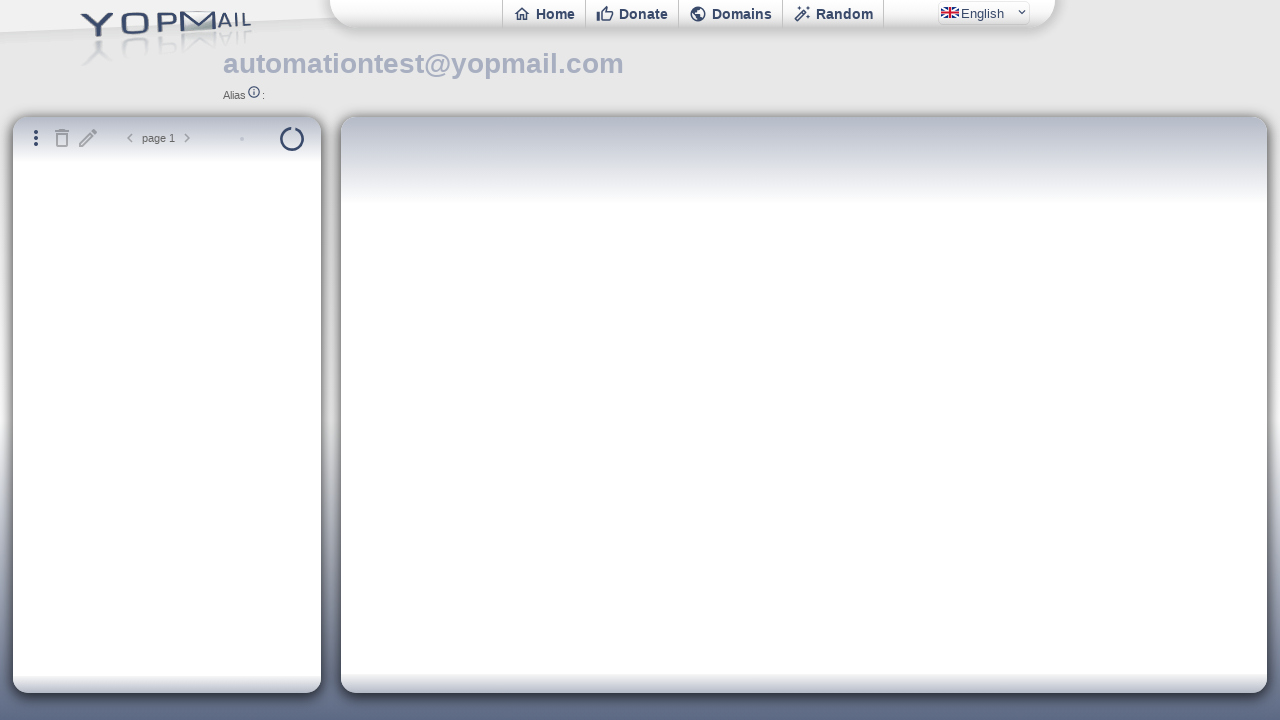

Inbox iframe loaded
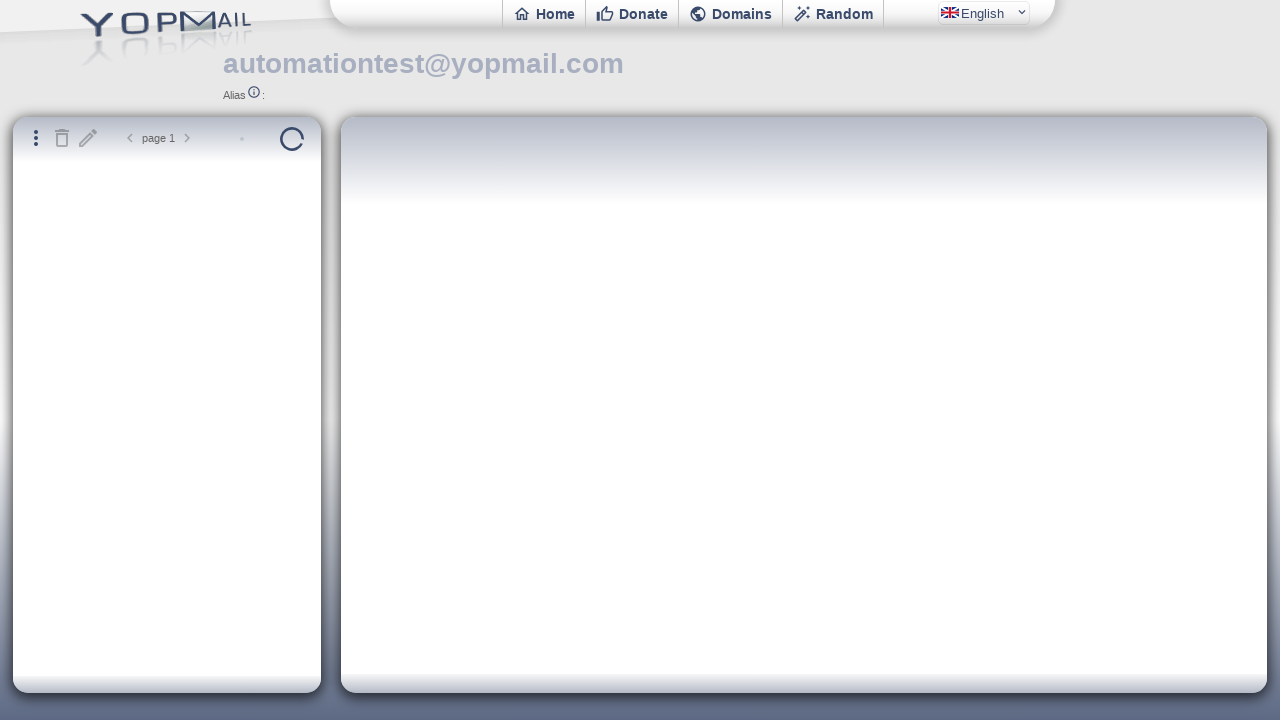

Switched to inbox iframe
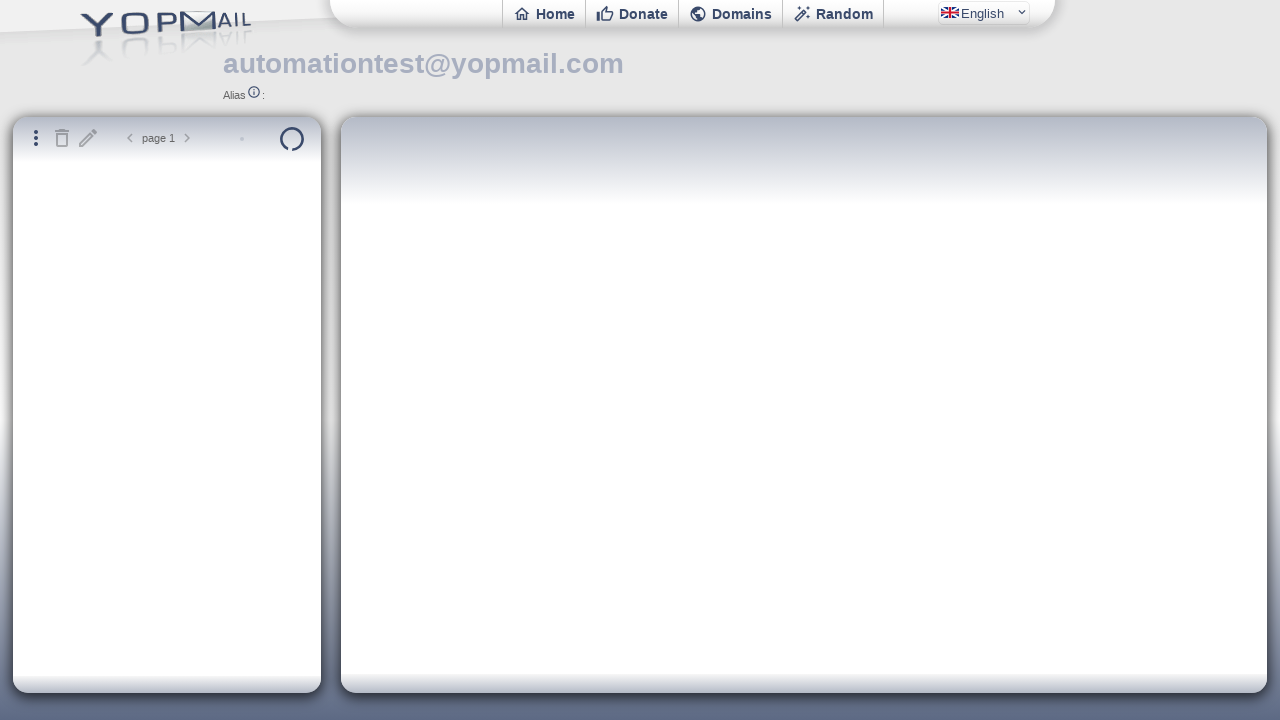

Clicked on an email in the inbox at (181, 223) on div.mctn > div:nth-child(2) > button.lm
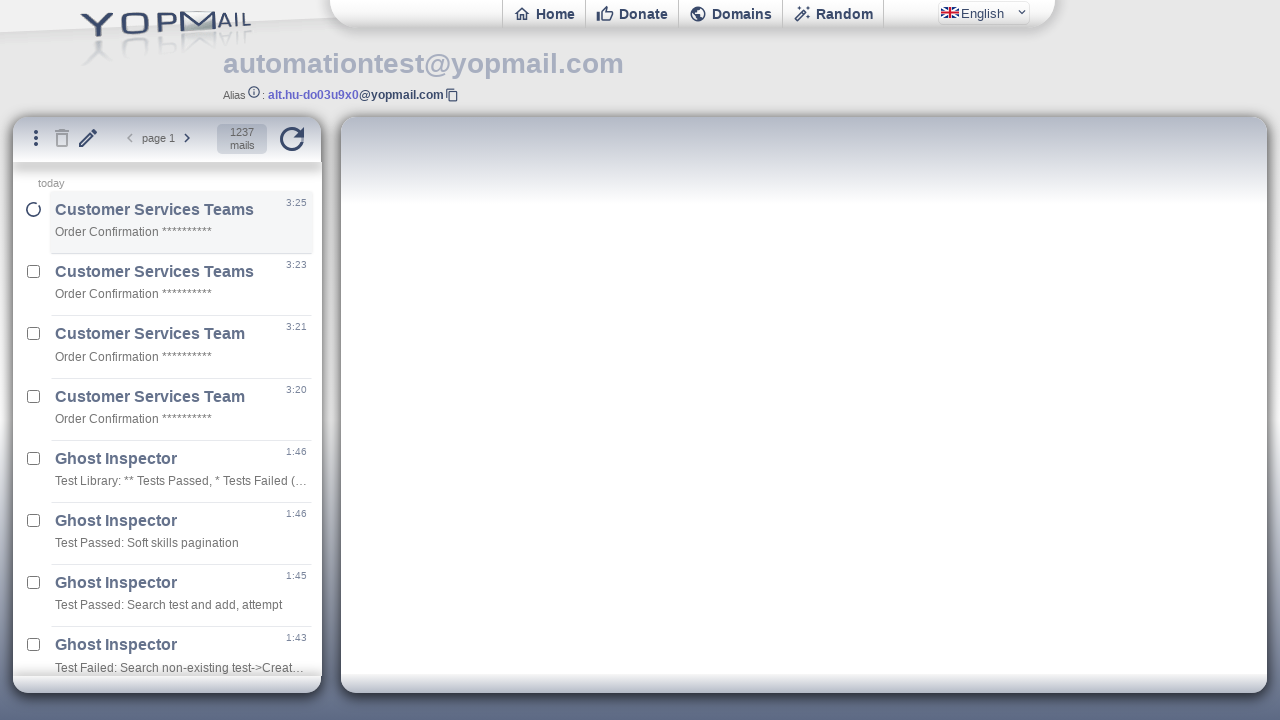

Mail content iframe loaded
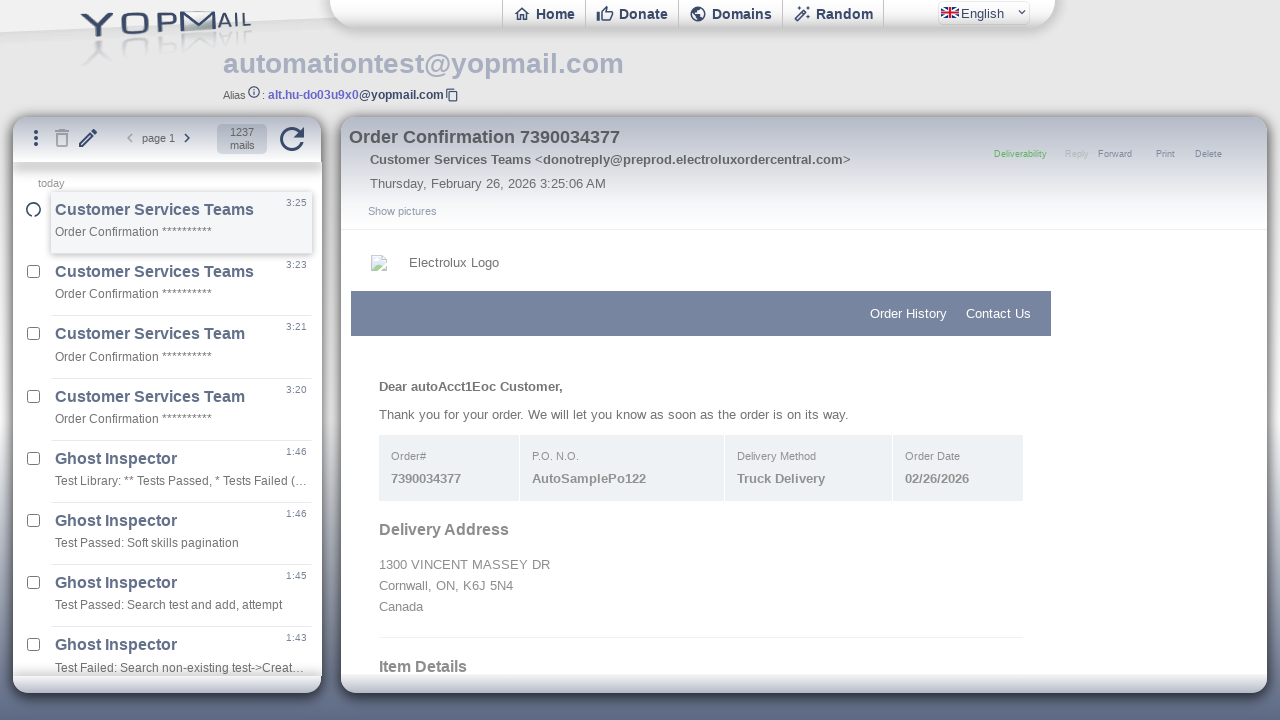

Switched to mail content iframe
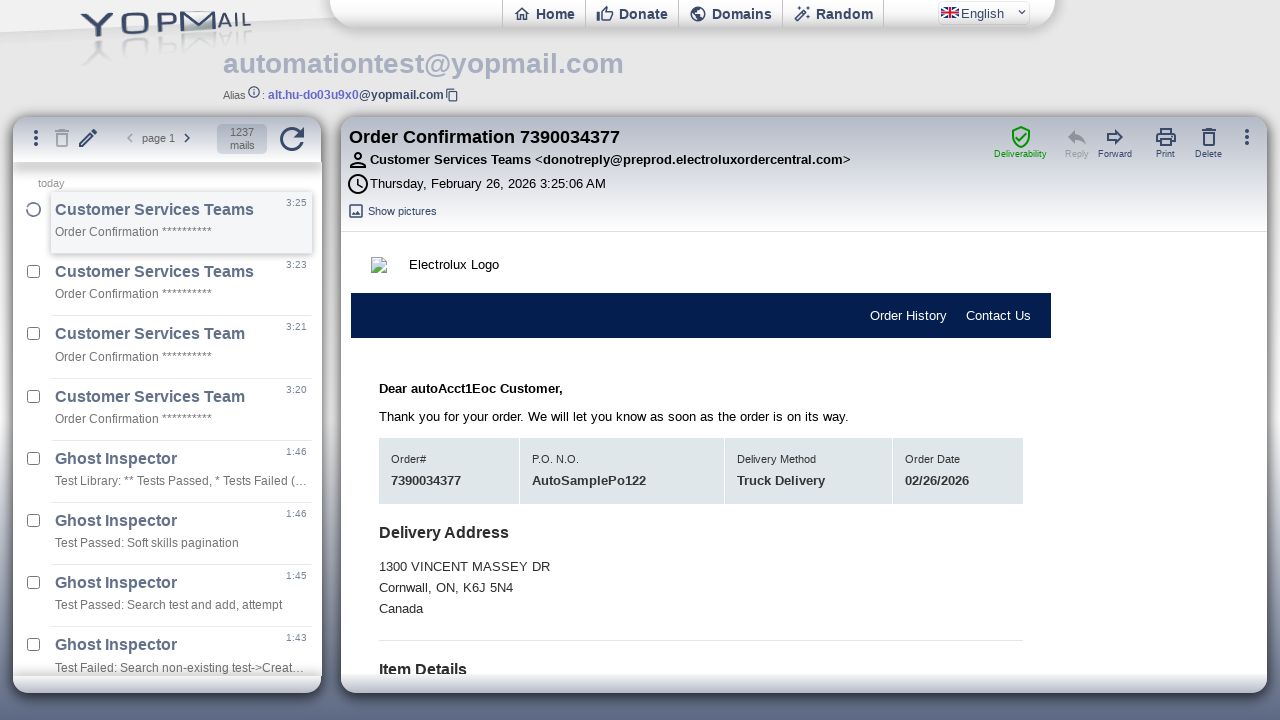

Email content loaded and visible
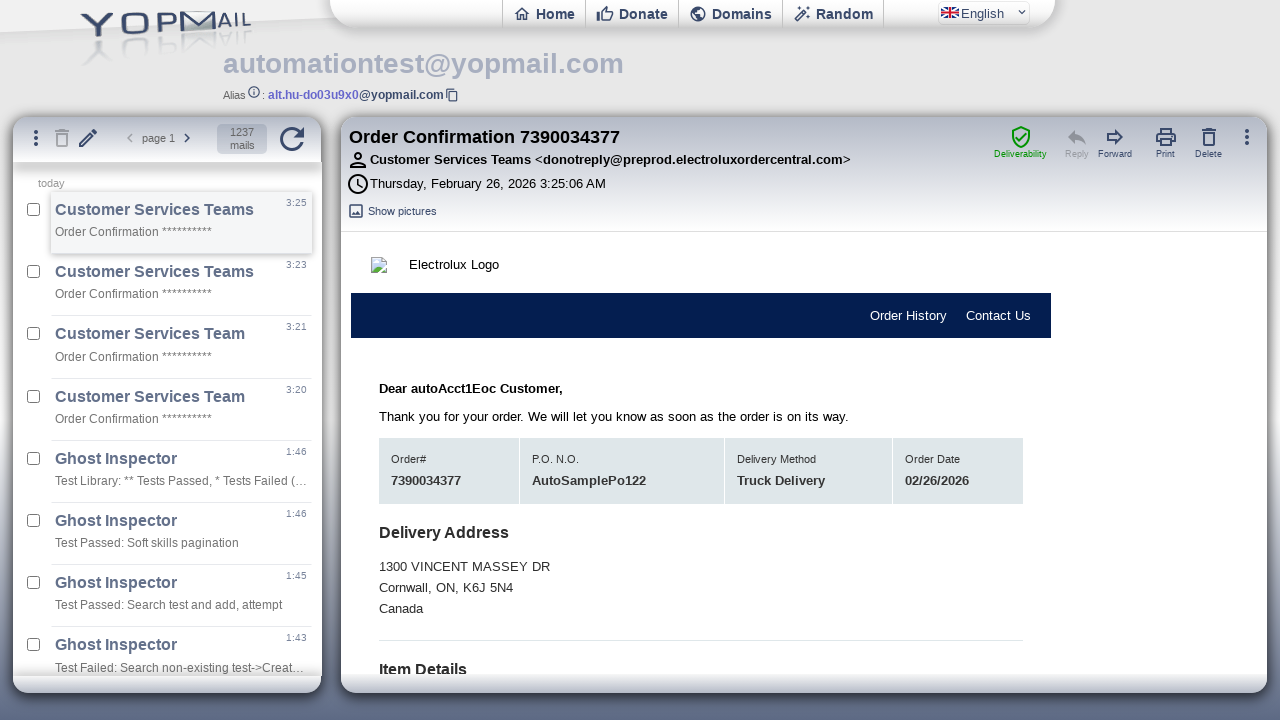

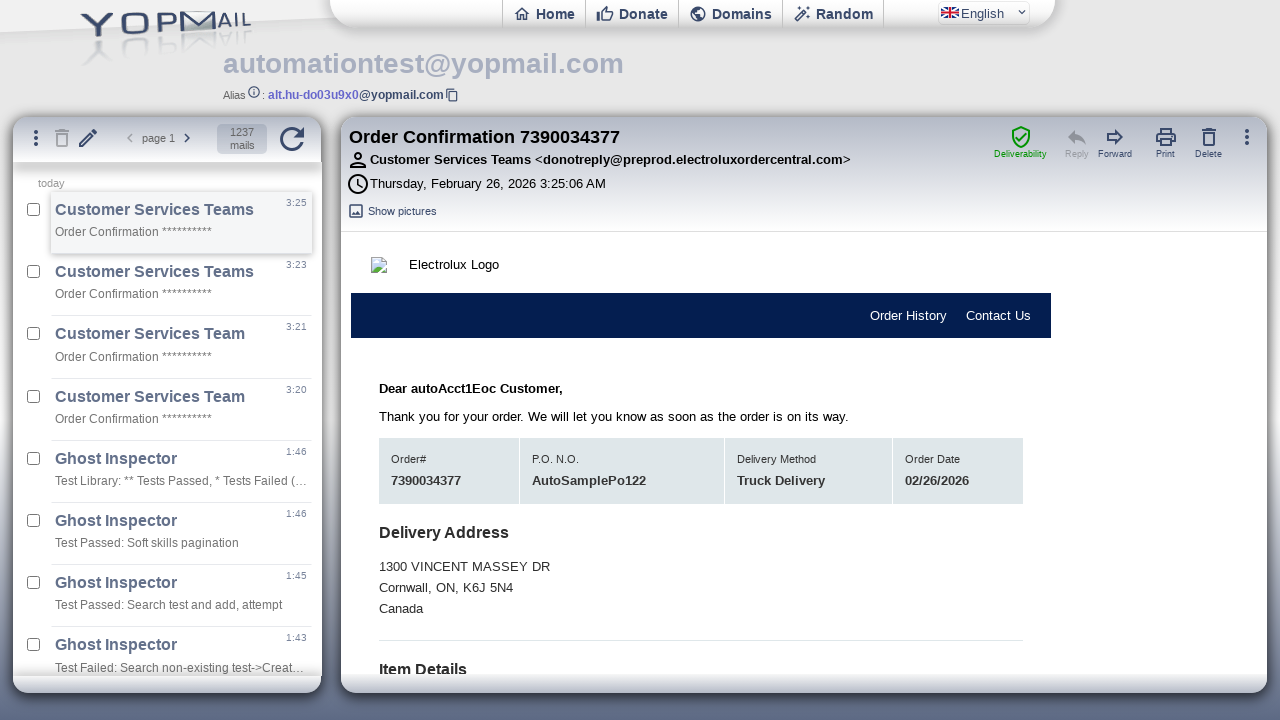